Tests registration form validation by submitting empty form and verifying all required field error messages appear

Starting URL: https://alada.vn/tai-khoan/dang-ky.html

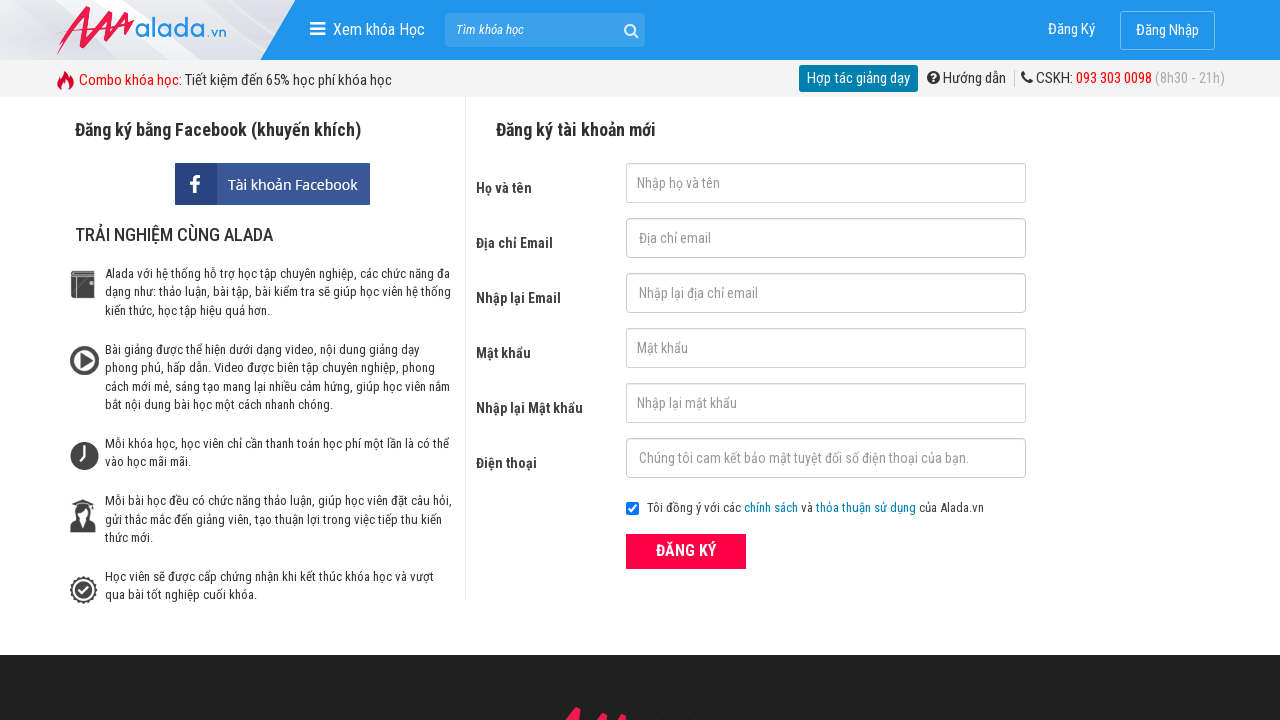

Navigated to registration page
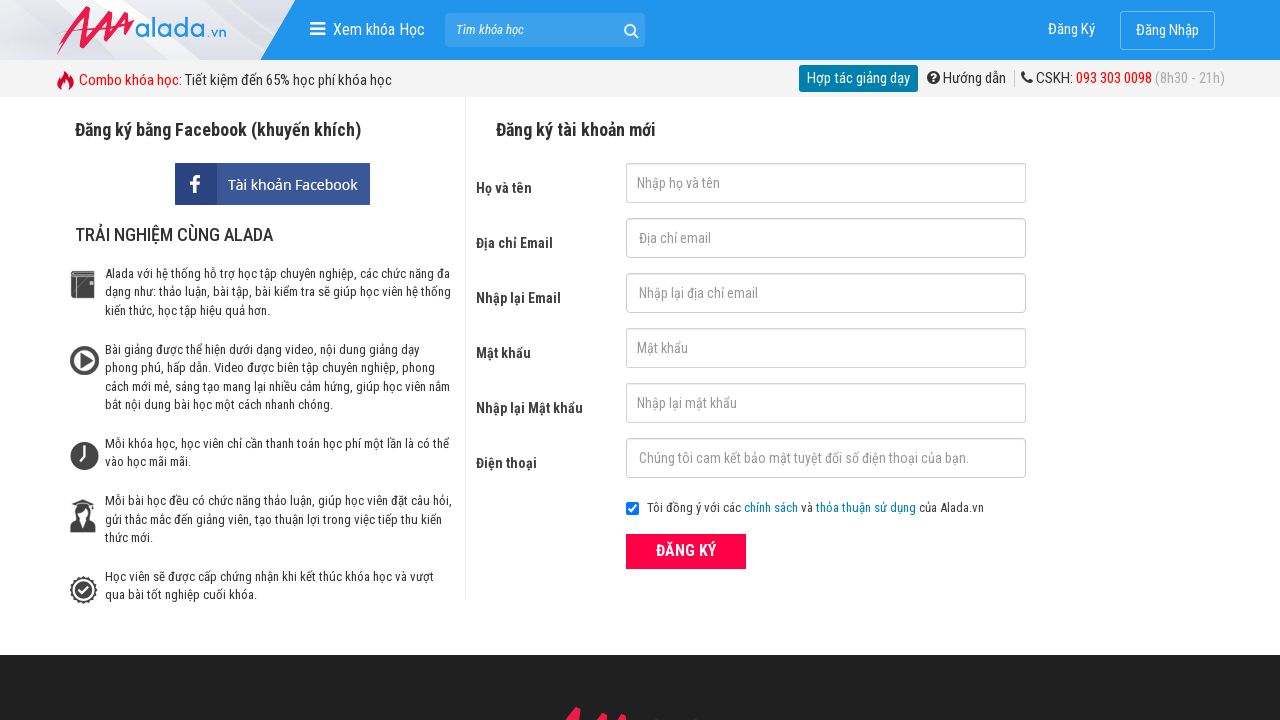

Clicked submit button without filling any form fields at (686, 551) on button[type='submit']
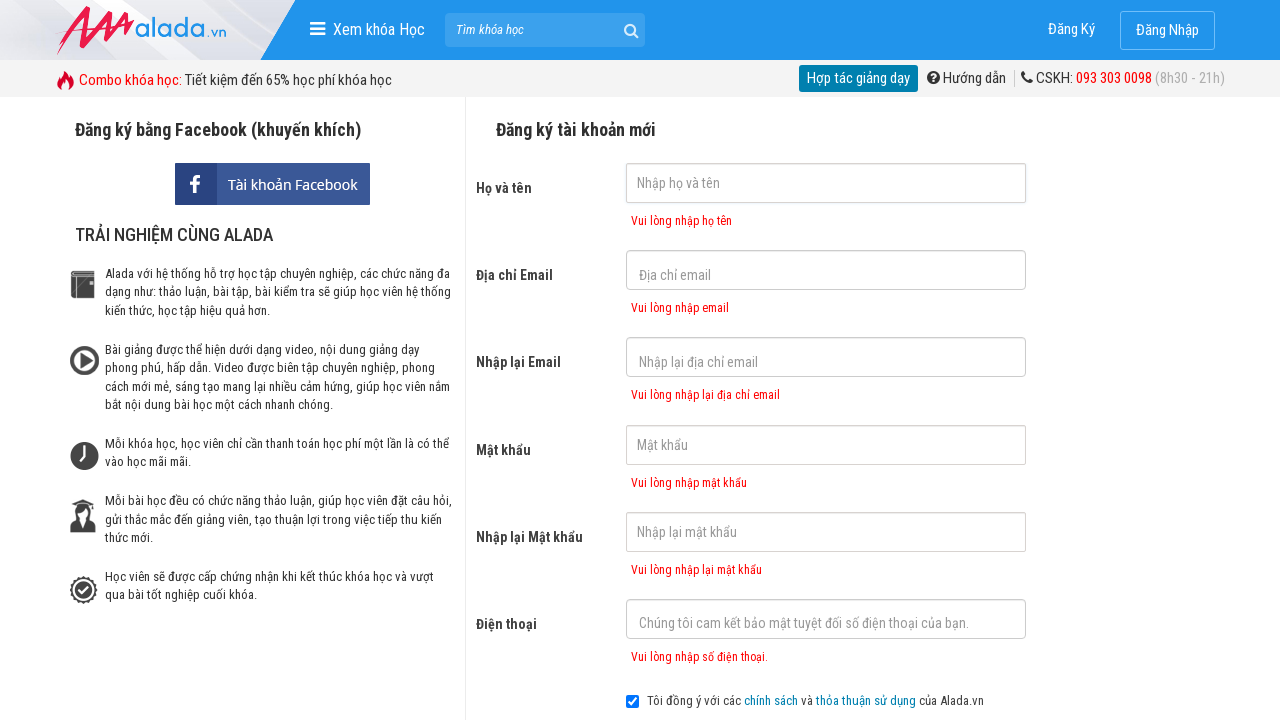

First name error message appeared
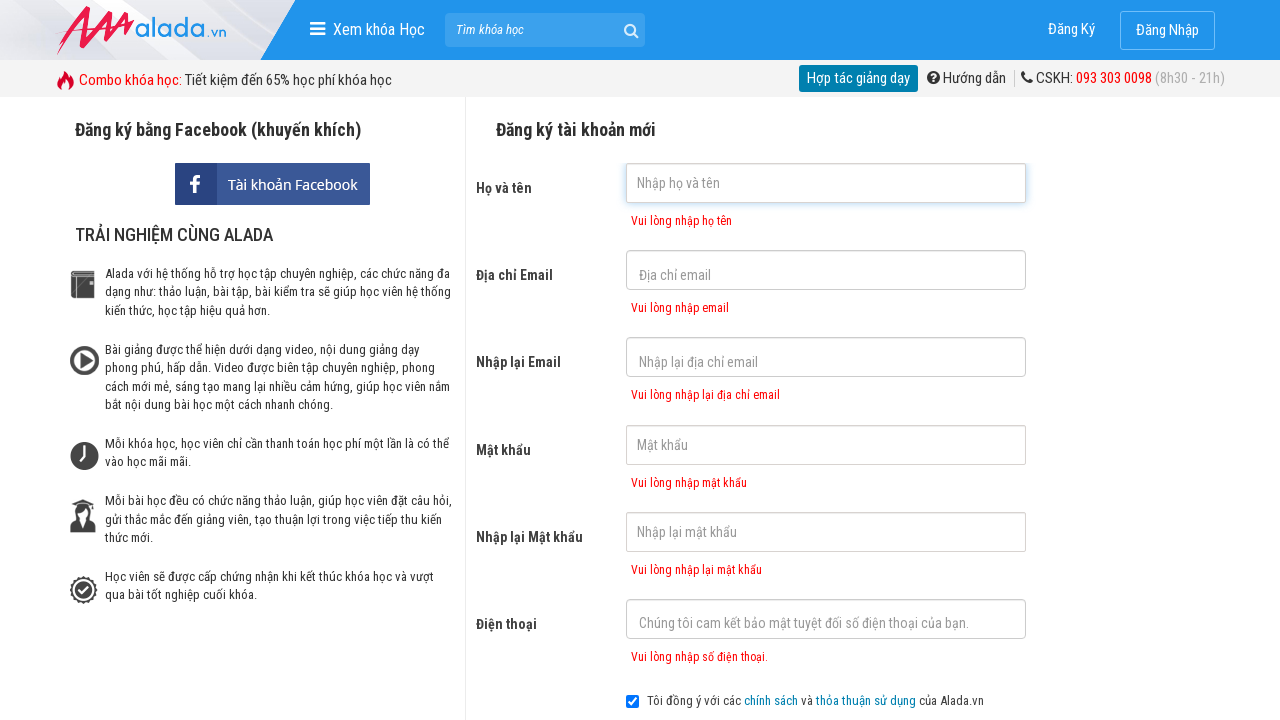

Email error message appeared
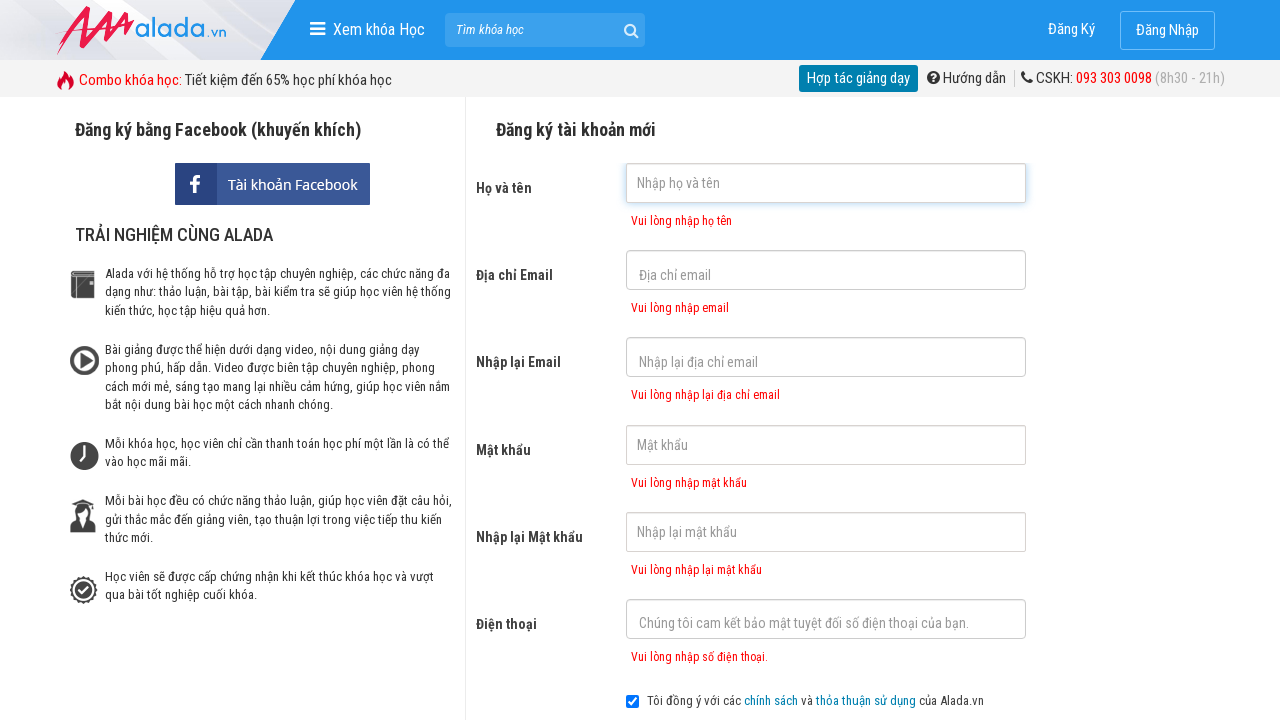

Confirm email error message appeared
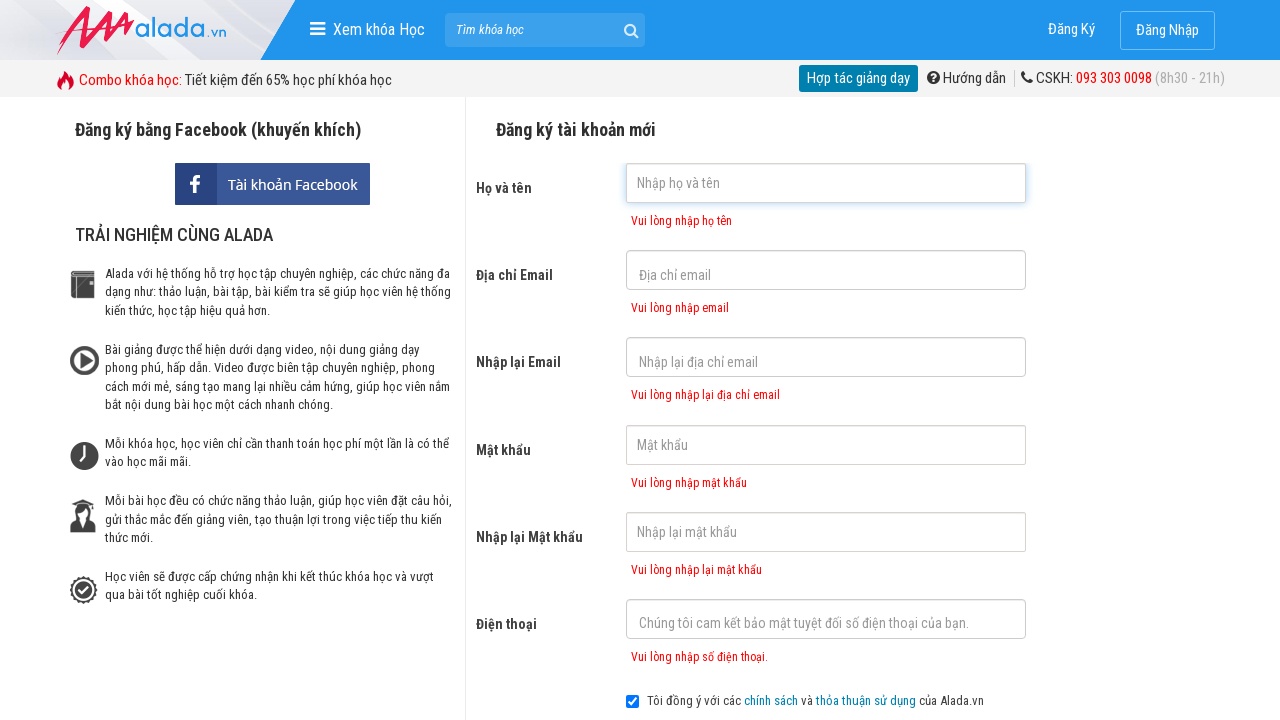

Password error message appeared
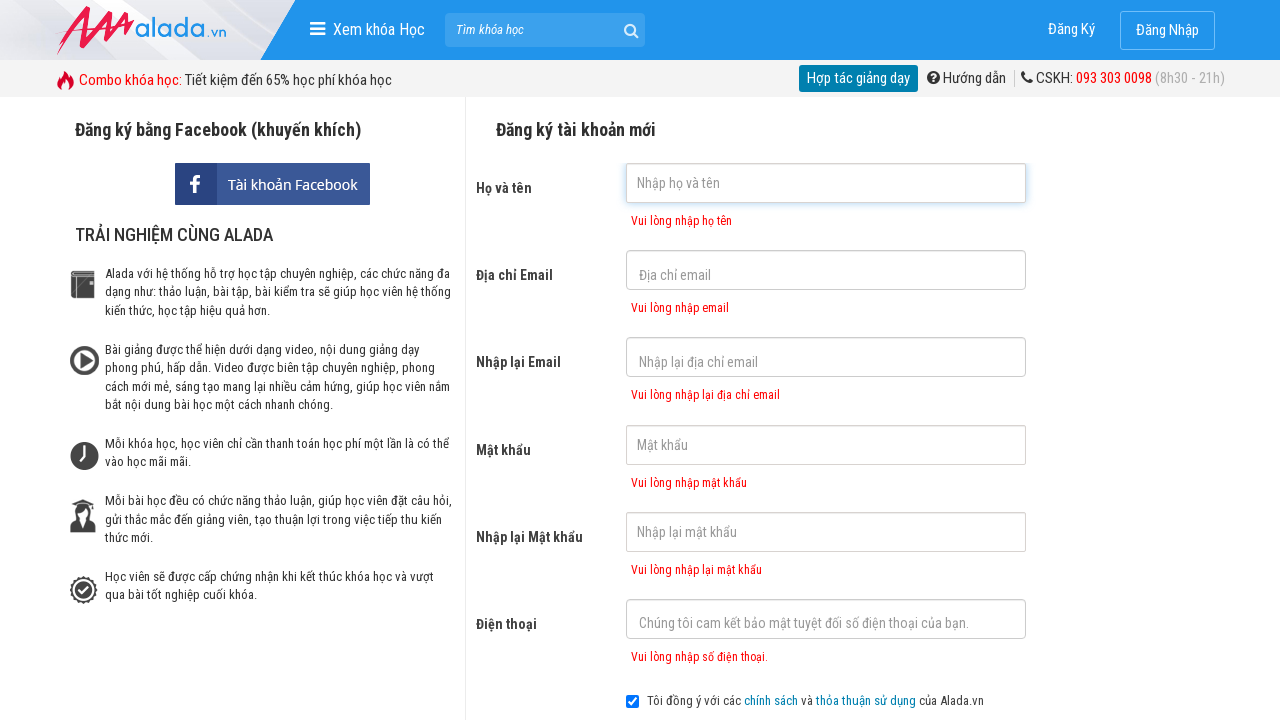

Confirm password error message appeared
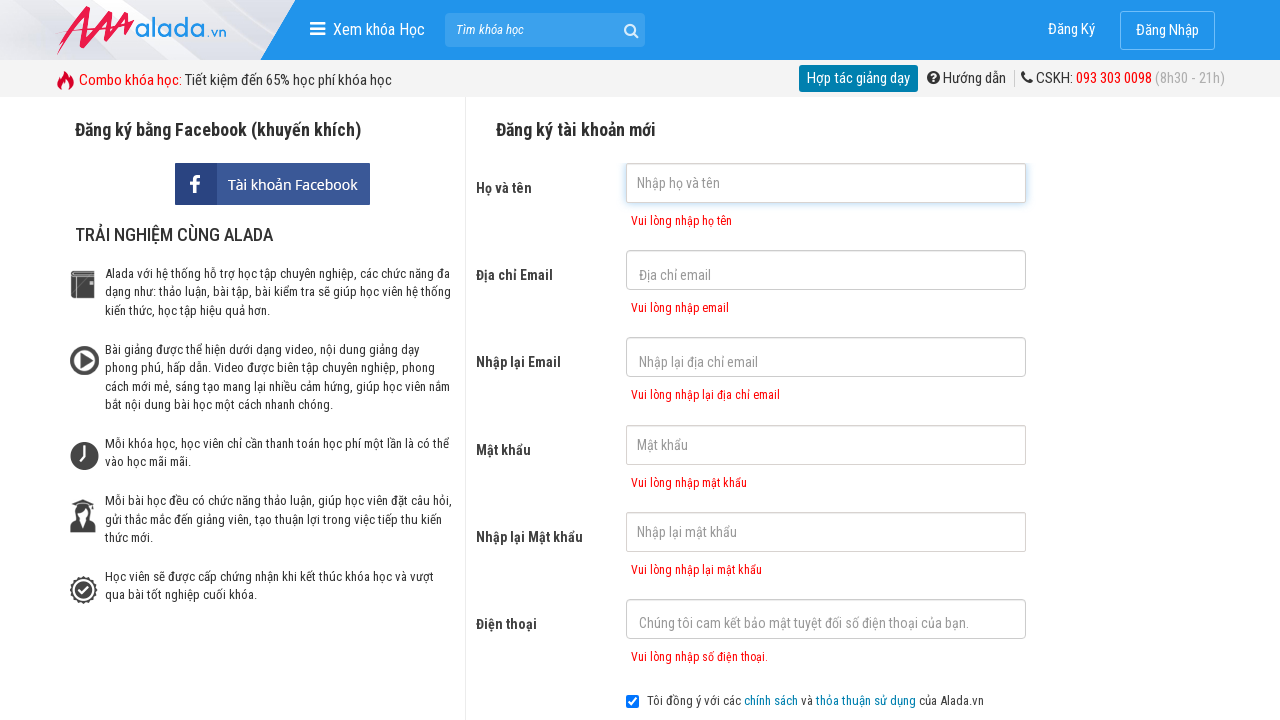

Phone number error message appeared
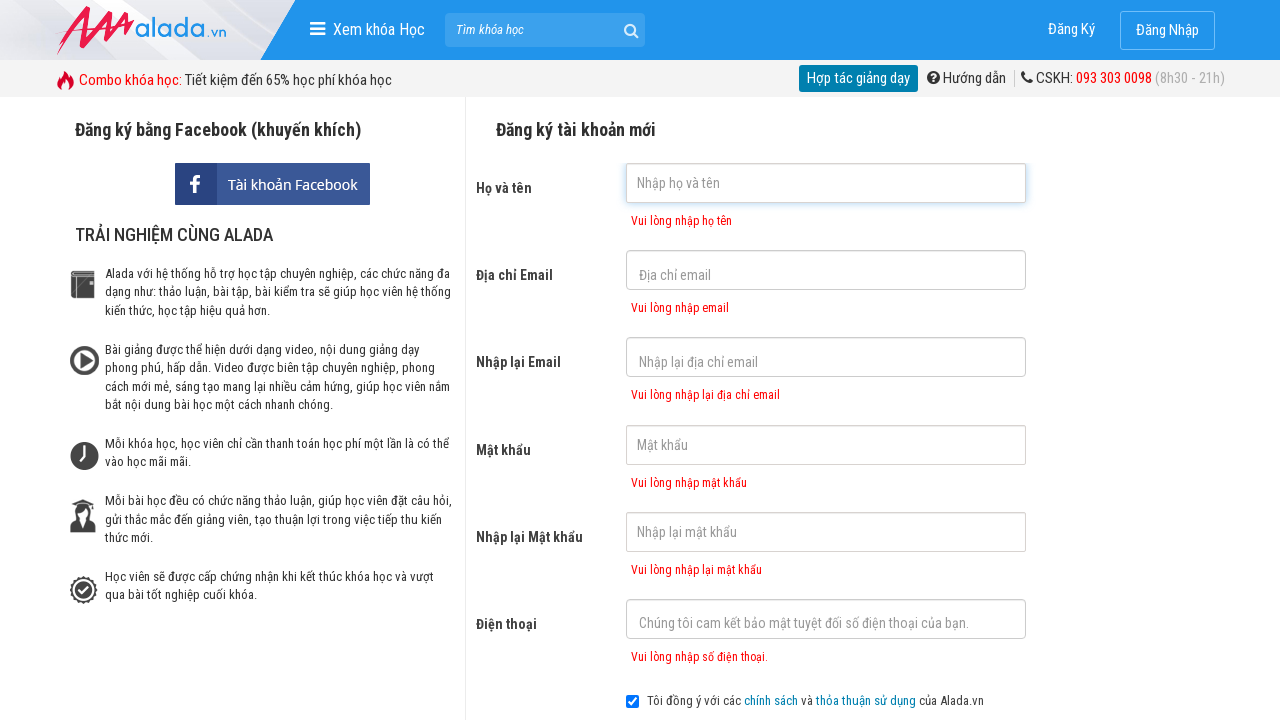

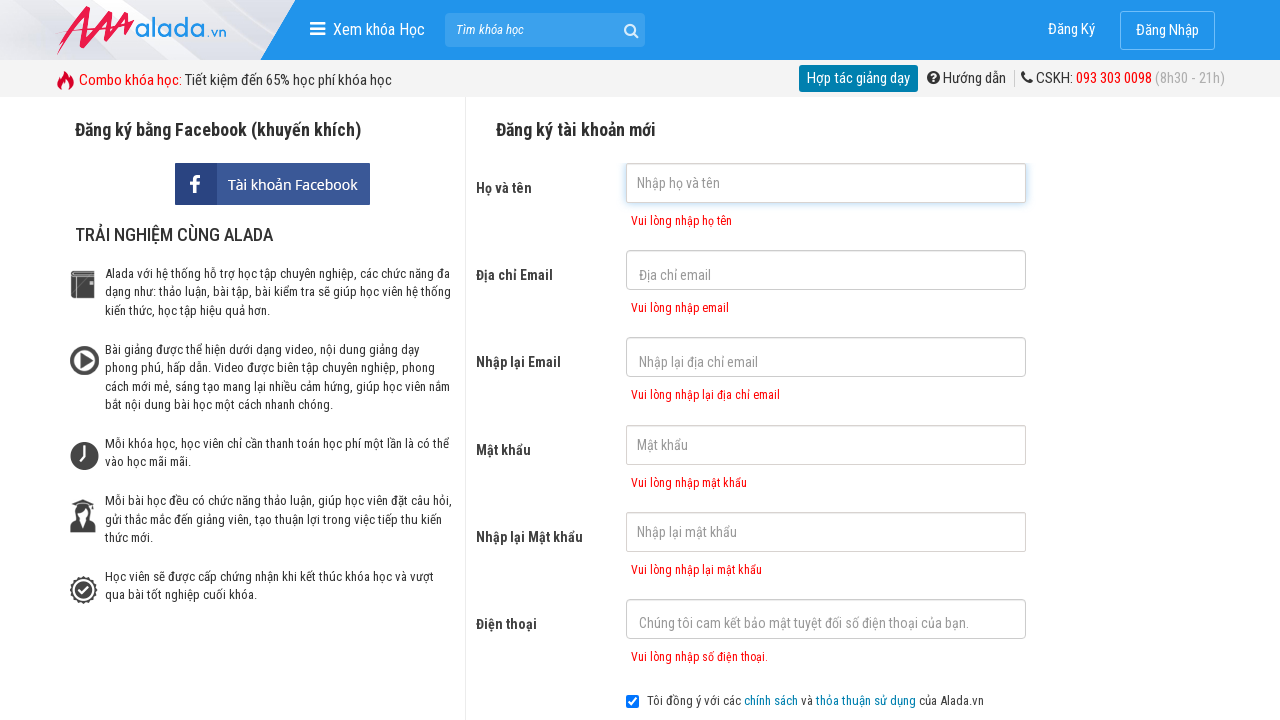